Tests selecting an option from a dropdown using Playwright's built-in select_option method by visible text, then verifies the selection.

Starting URL: https://the-internet.herokuapp.com/dropdown

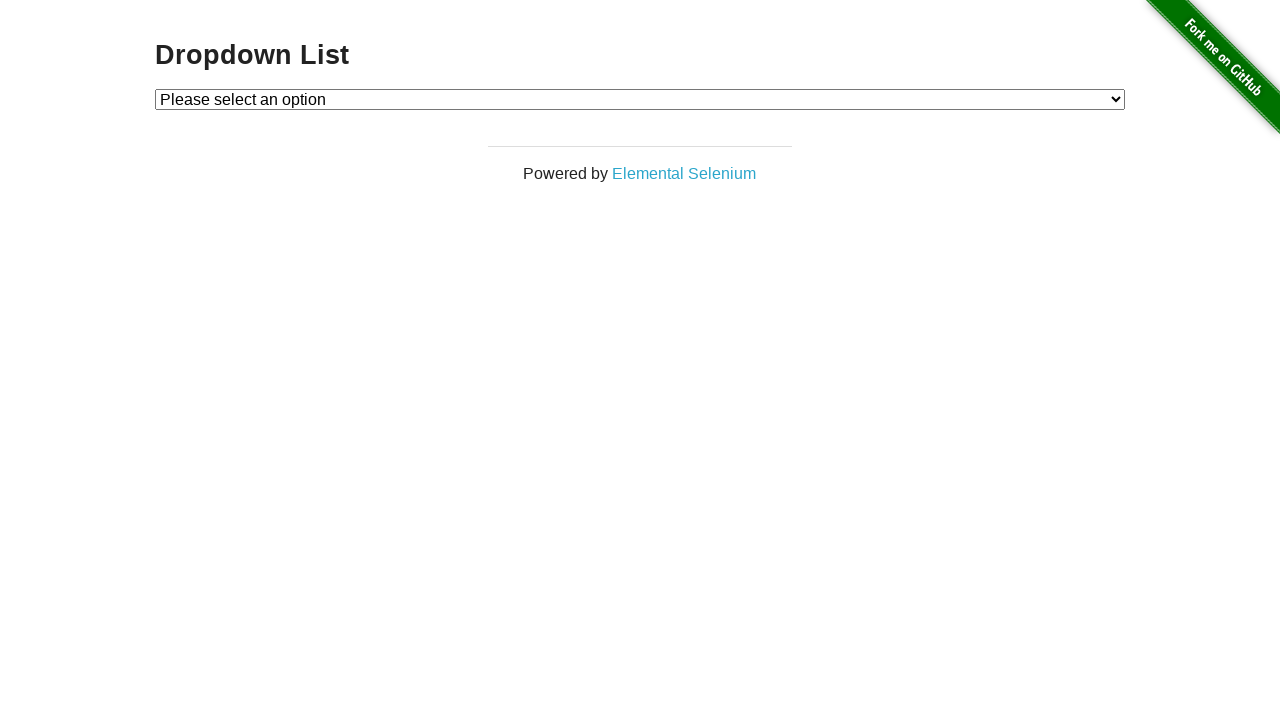

Waited for dropdown element to be present on the page
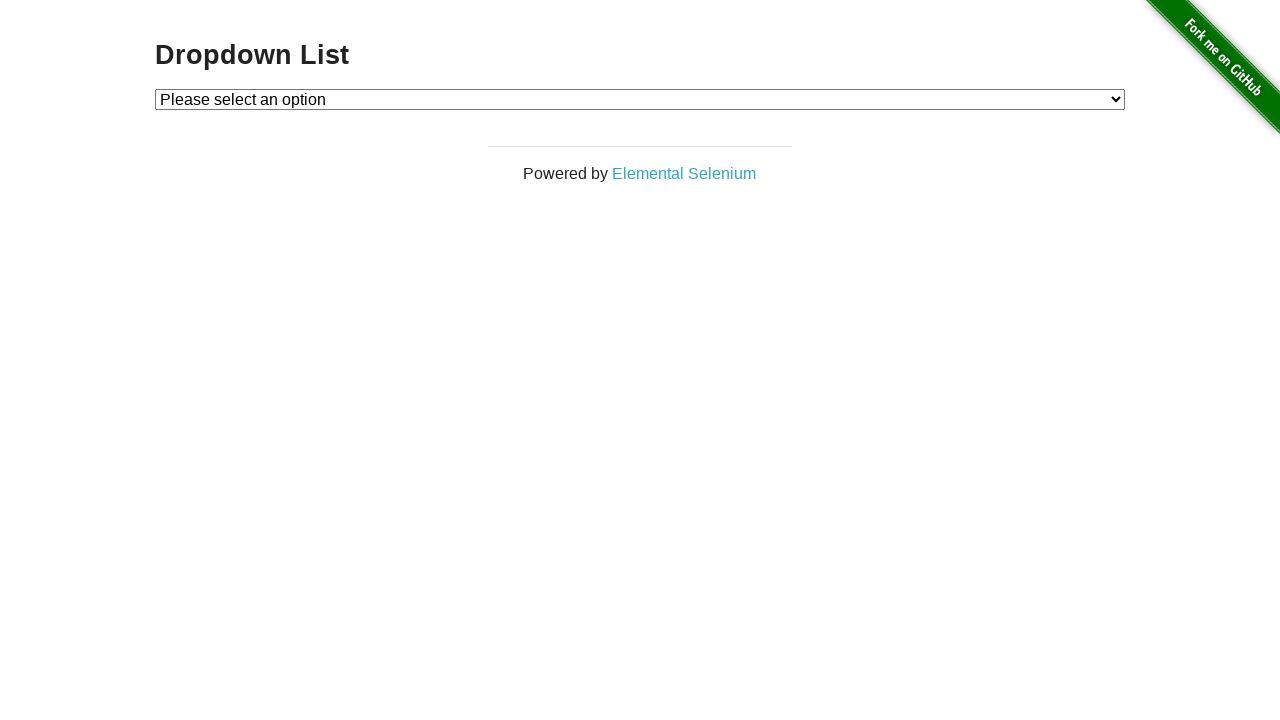

Selected 'Option 1' from the dropdown using label on #dropdown
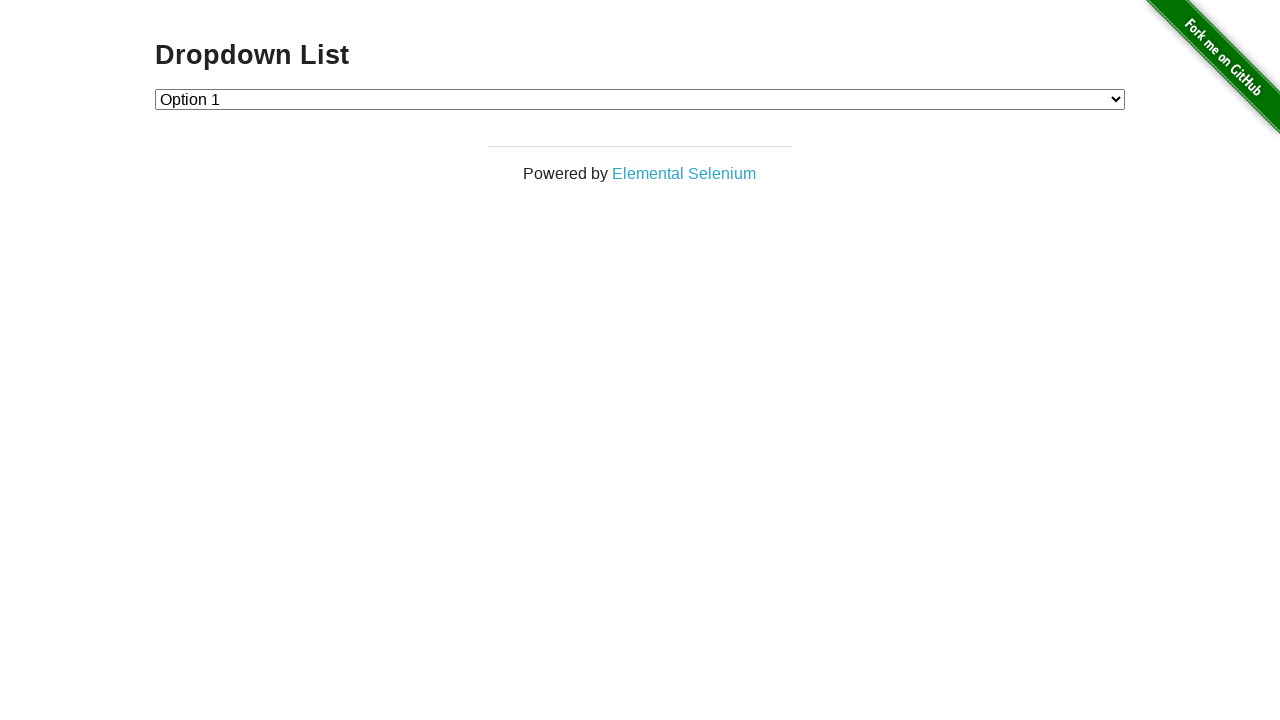

Retrieved text content of selected dropdown option
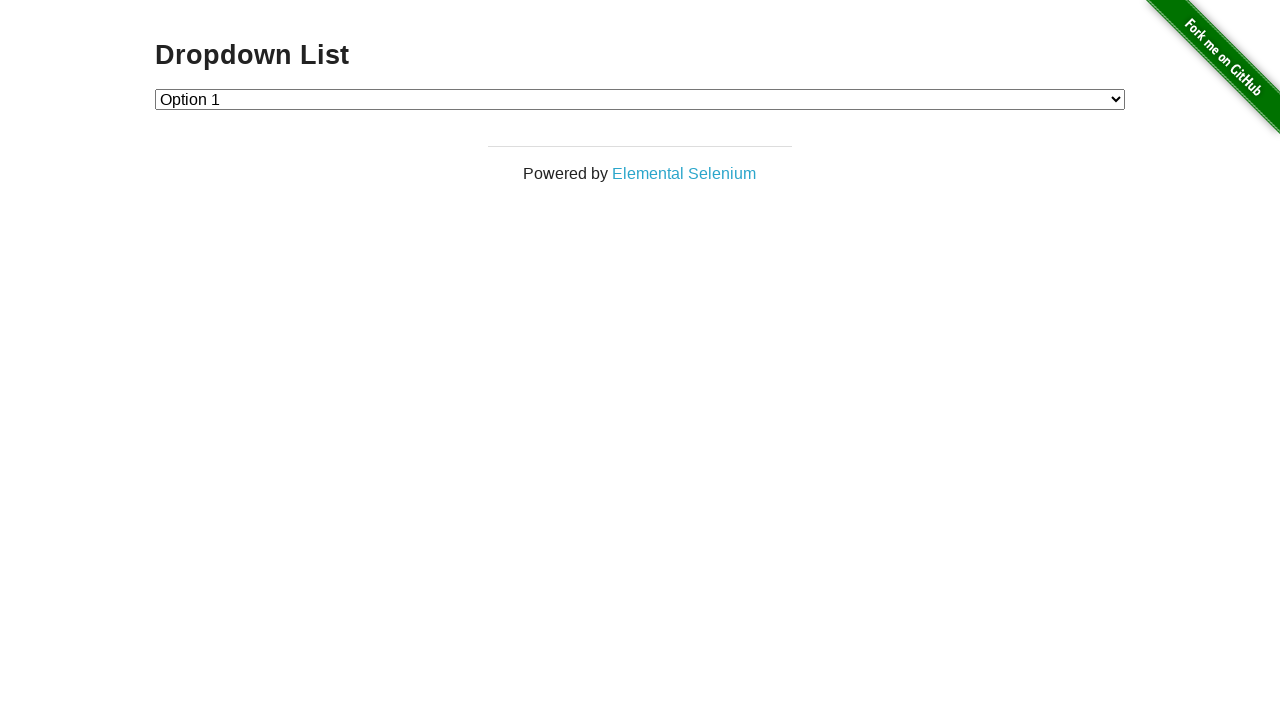

Verified that 'Option 1' is correctly selected in the dropdown
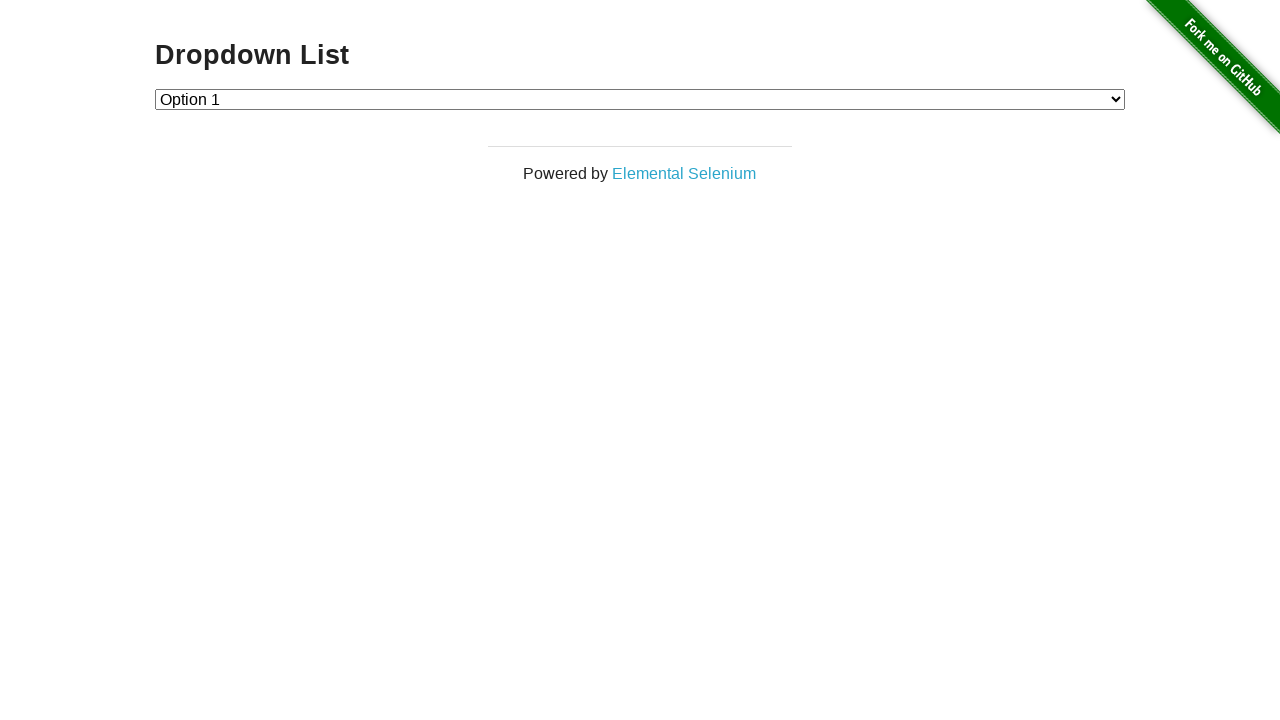

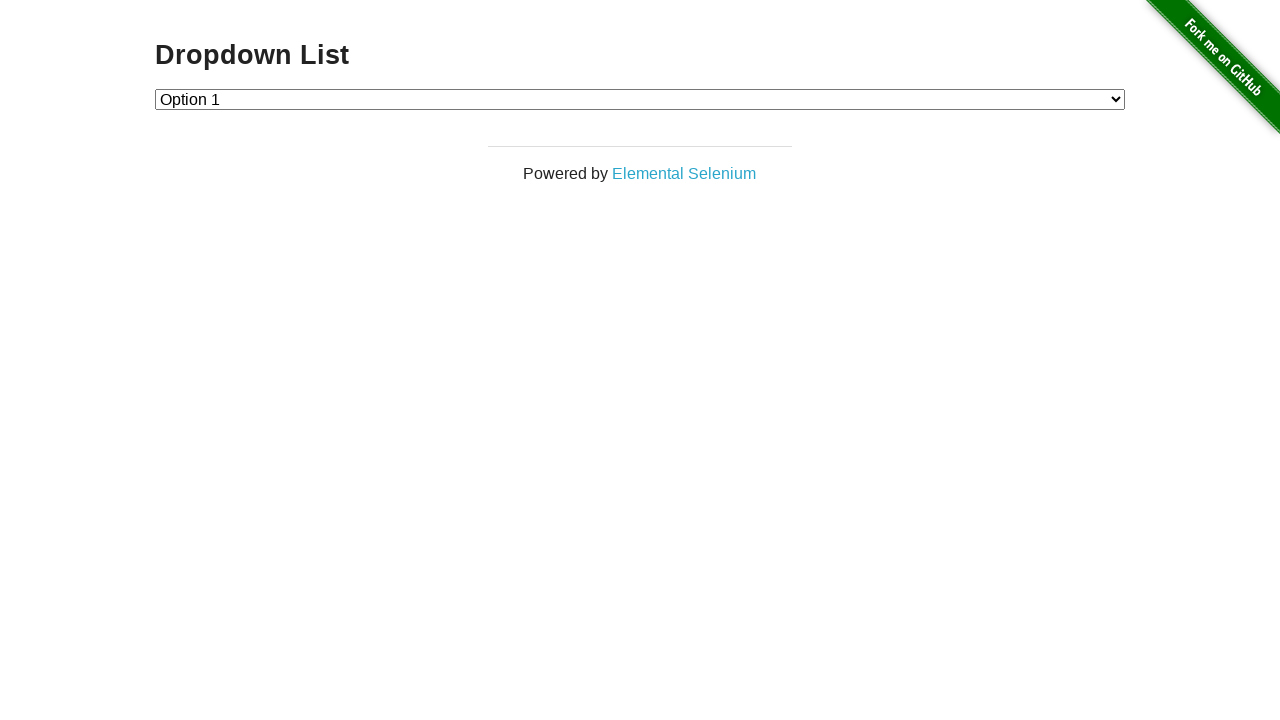